Tests checkbox functionality by clicking three car brand checkboxes (BMW, Benz, Honda) on a practice page

Starting URL: https://www.letskodeit.com/practice

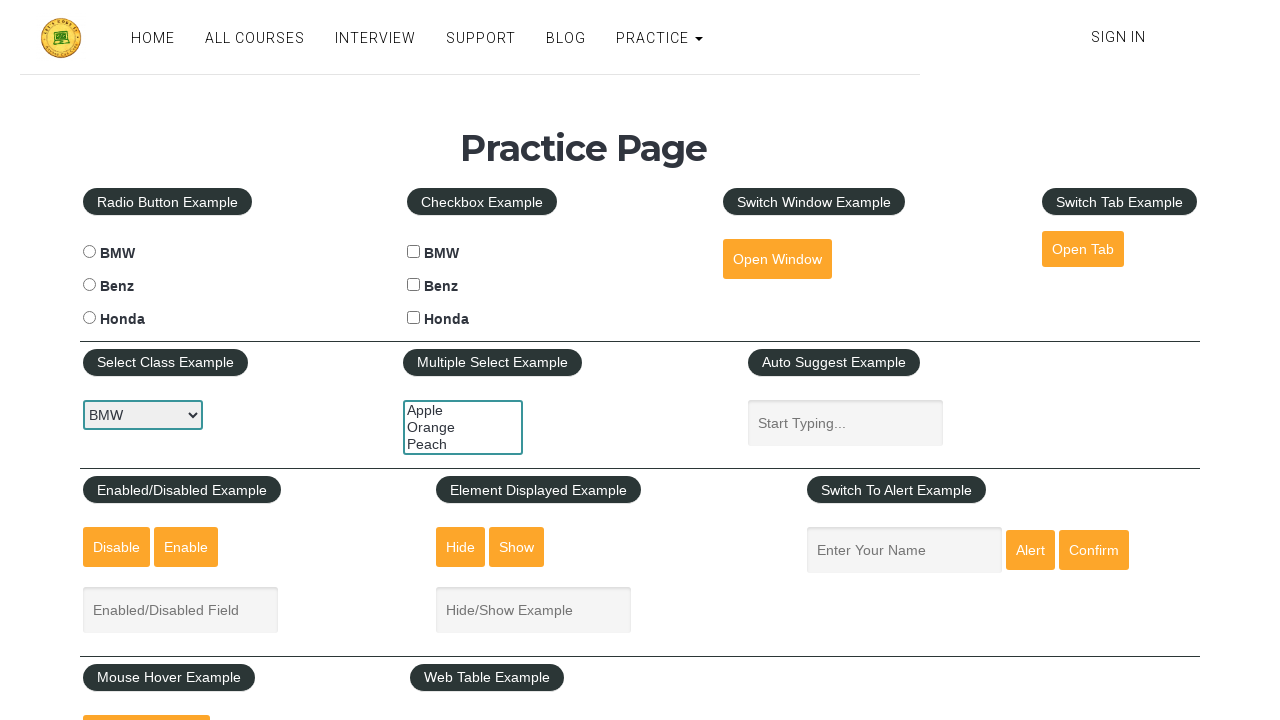

Navigated to practice page
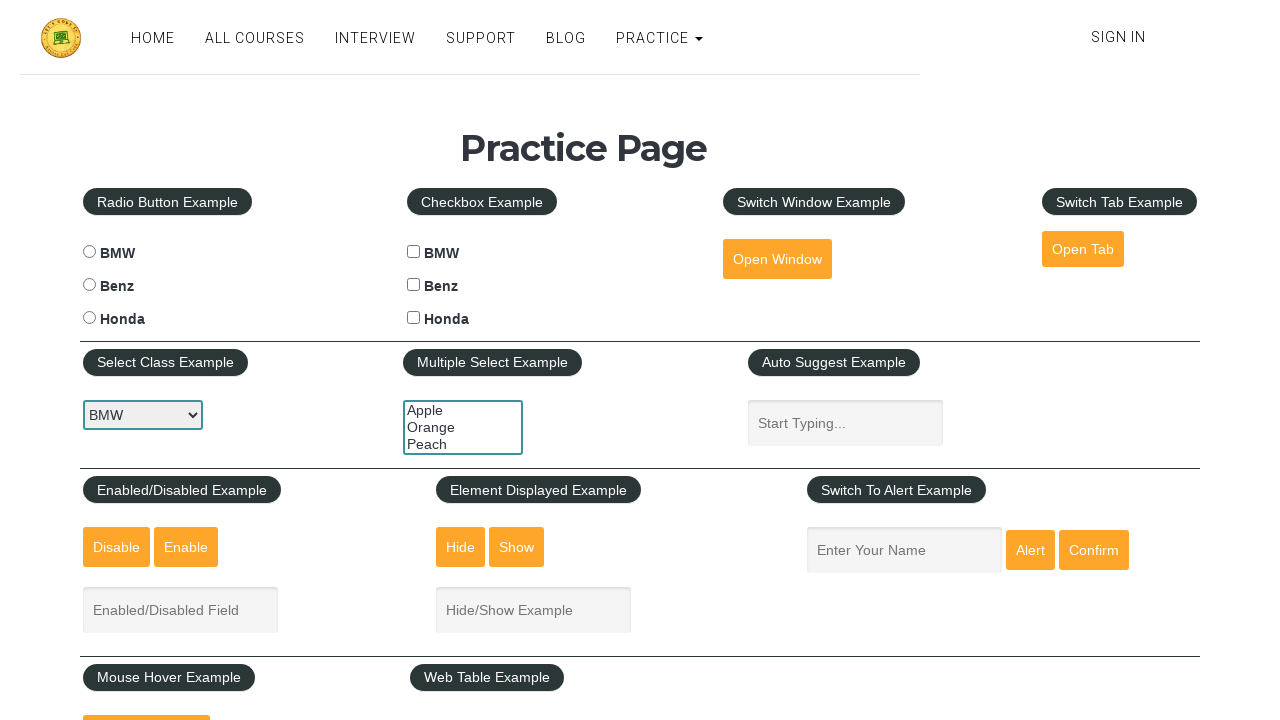

Clicked BMW checkbox at (414, 252) on #bmwcheck
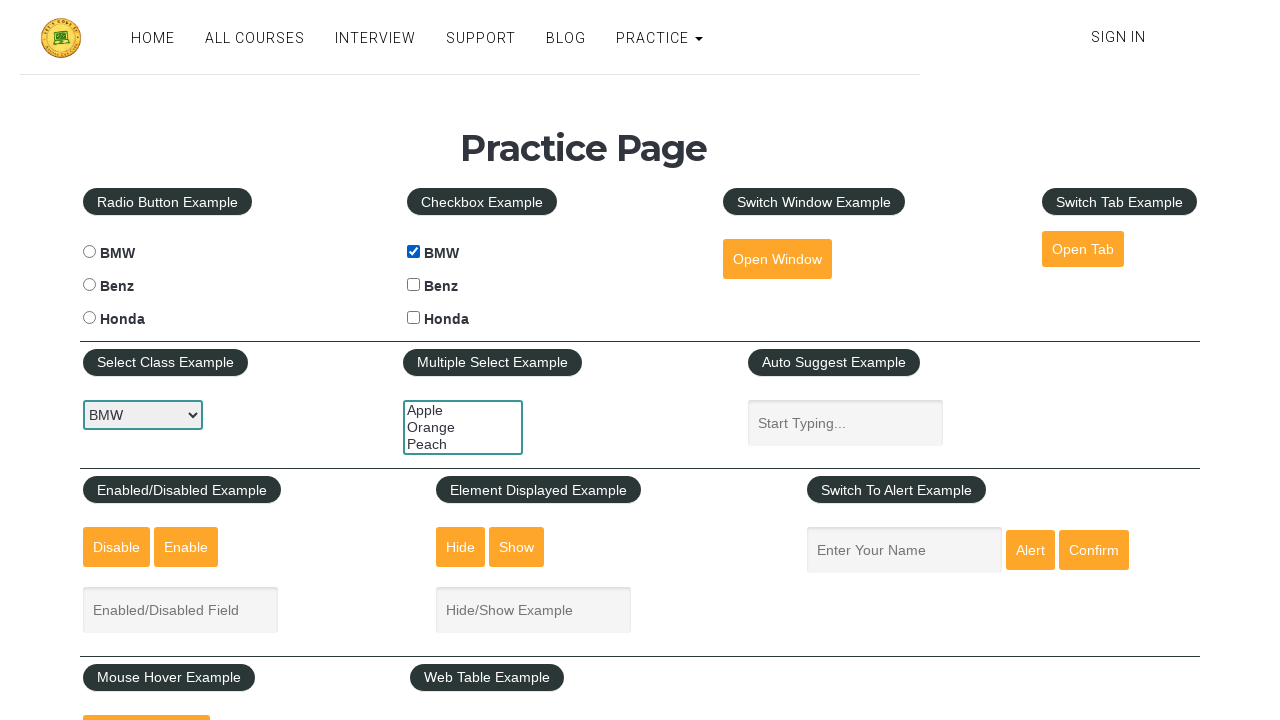

Clicked Benz checkbox at (414, 285) on #benzcheck
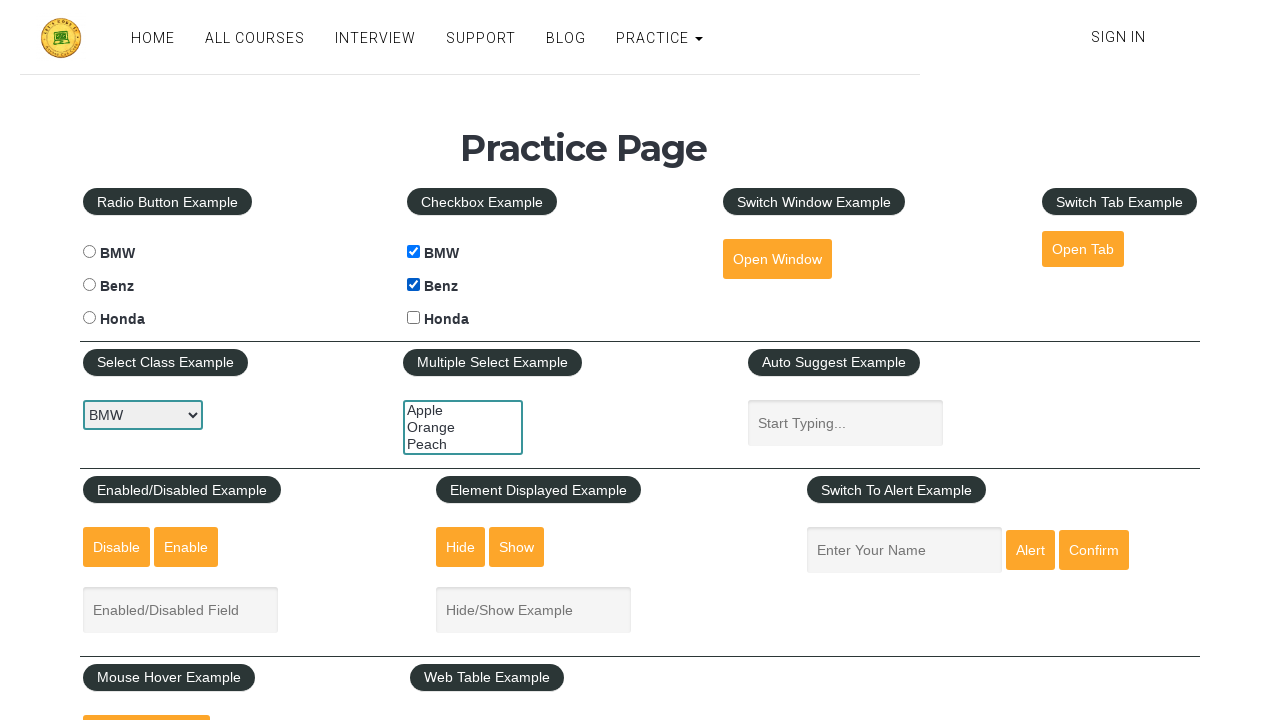

Clicked Honda checkbox at (414, 318) on #hondacheck
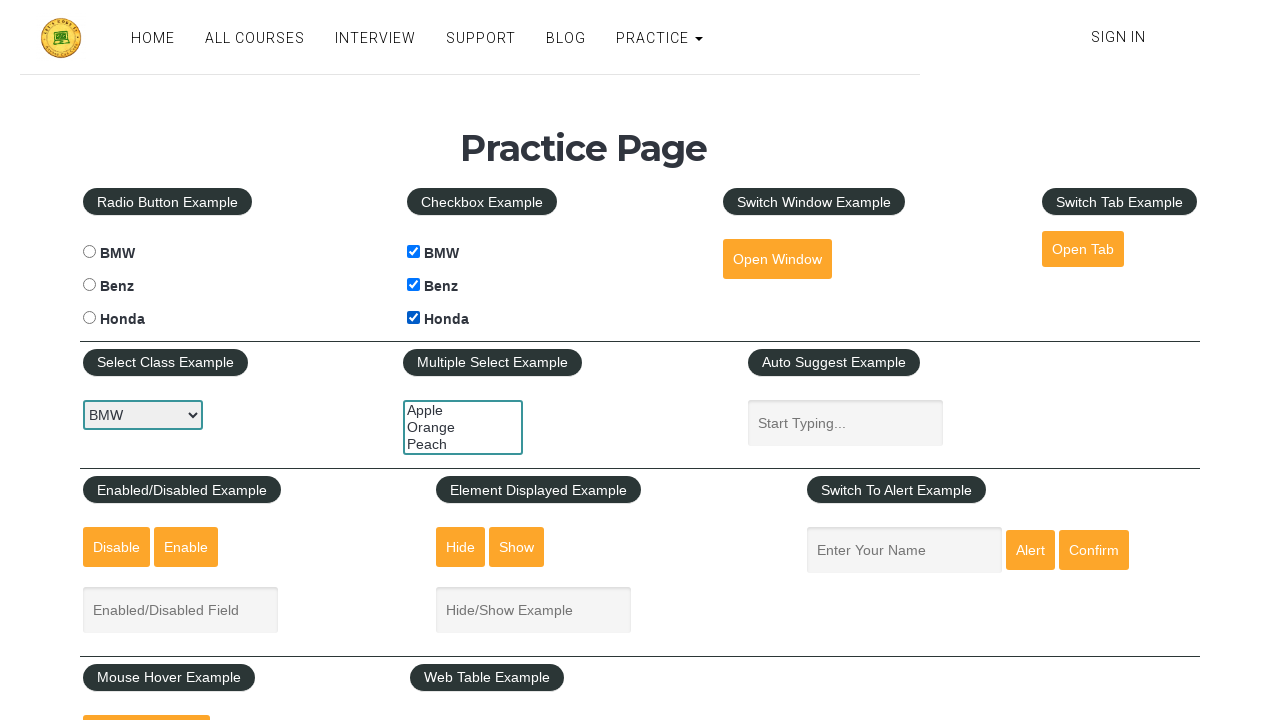

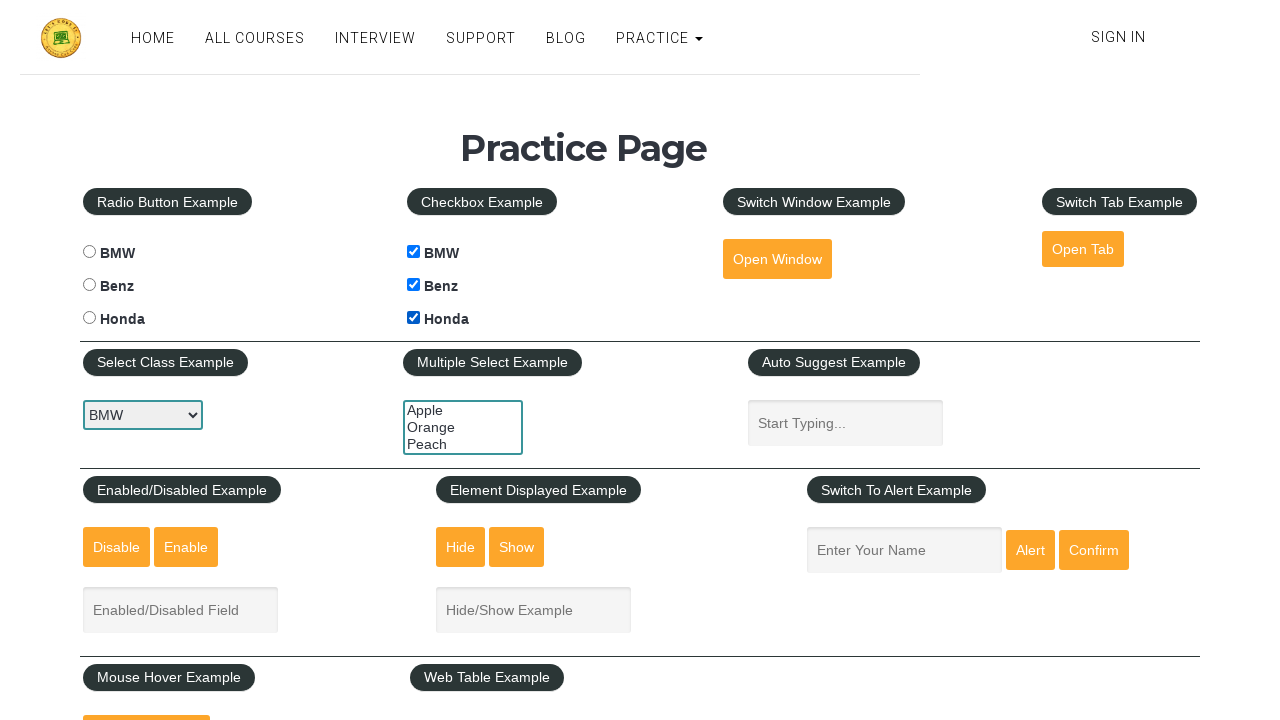